Tests dynamic dropdown functionality by selecting an origin station (Bangalore) and a destination station (Chennai) from cascading dropdown menus on a flight booking practice page.

Starting URL: http://rahulshettyacademy.com/dropdownsPractise

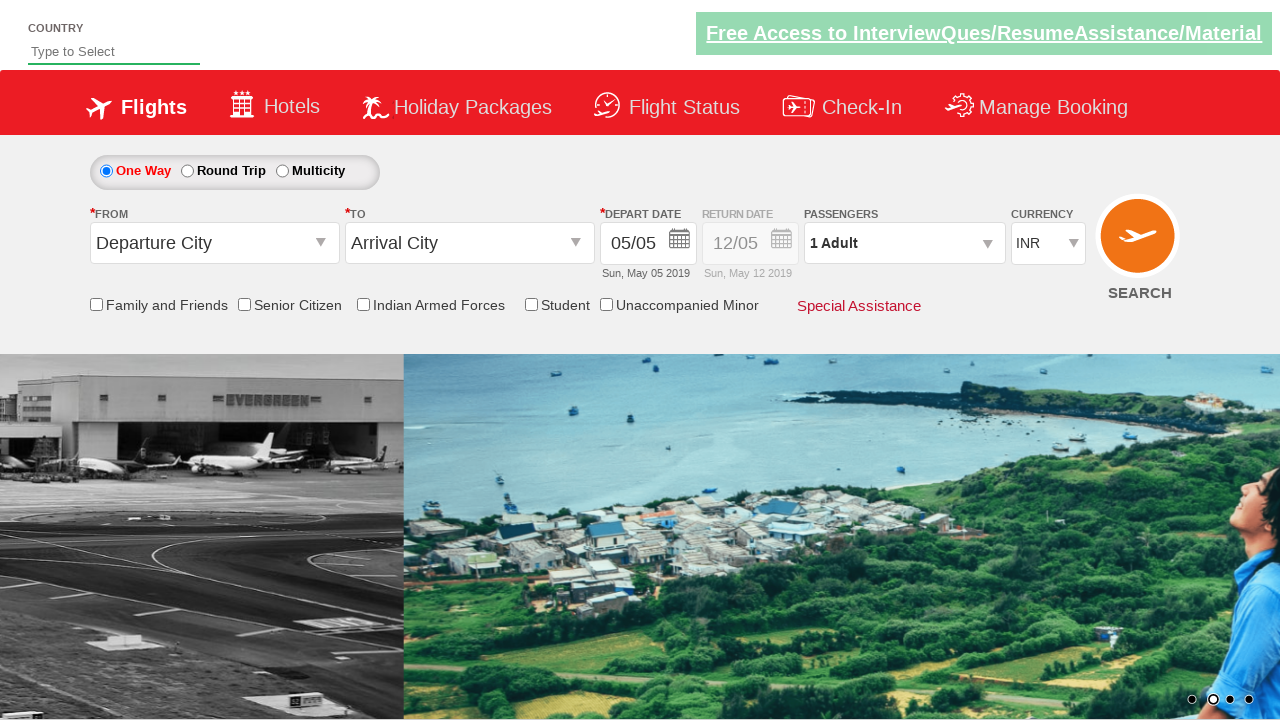

Clicked on origin station dropdown to open it at (214, 243) on #ctl00_mainContent_ddl_originStation1_CTXT
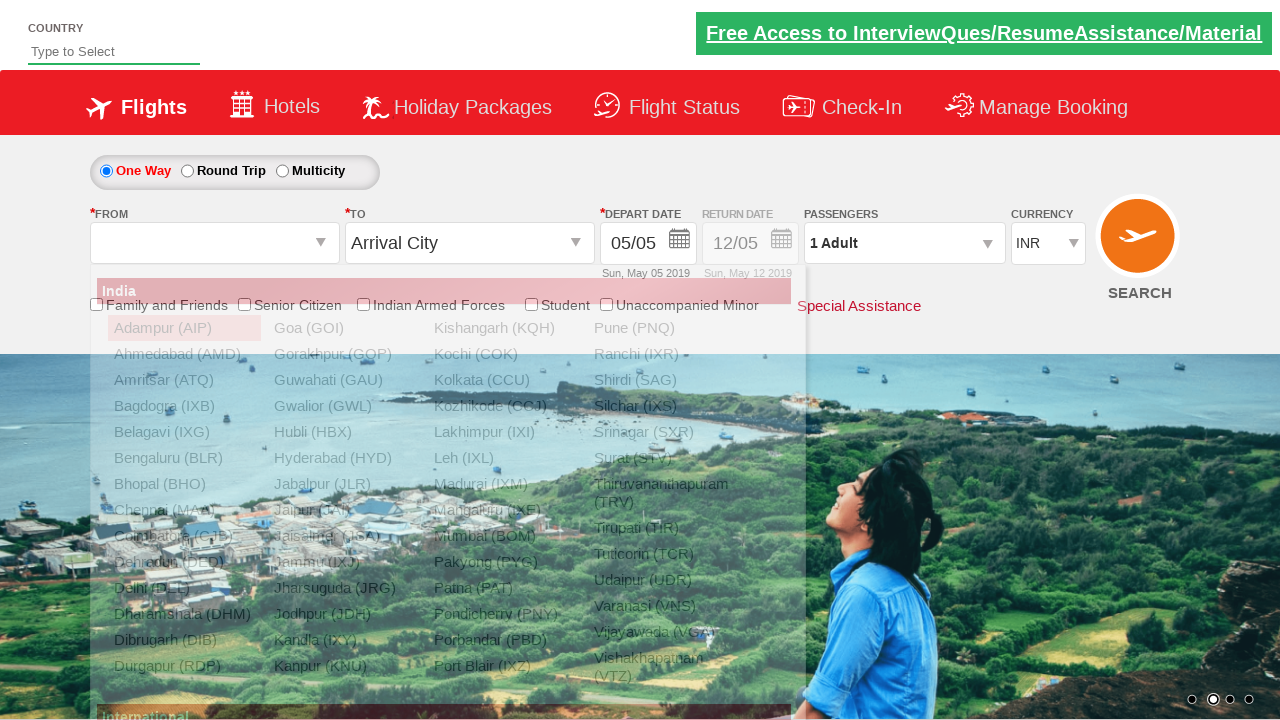

Selected Bangalore (BLR) as origin station at (184, 458) on xpath=//a[@value='BLR']
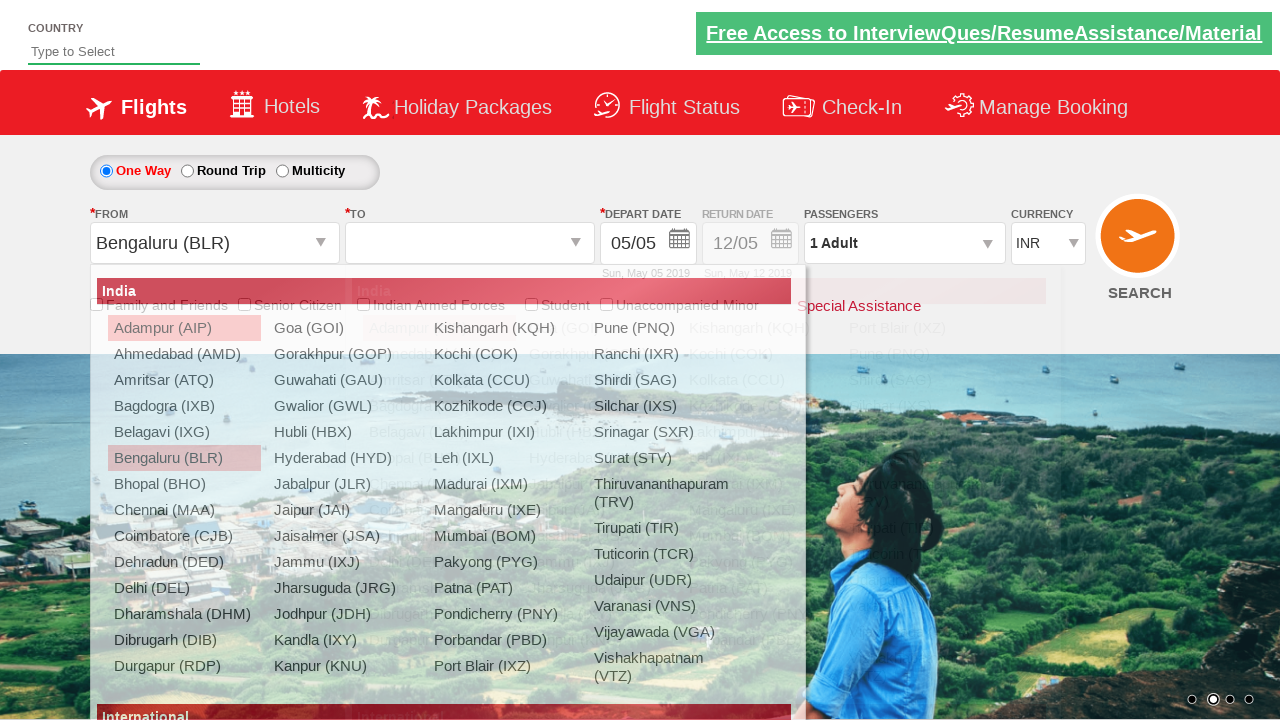

Waited for destination dropdown to be ready
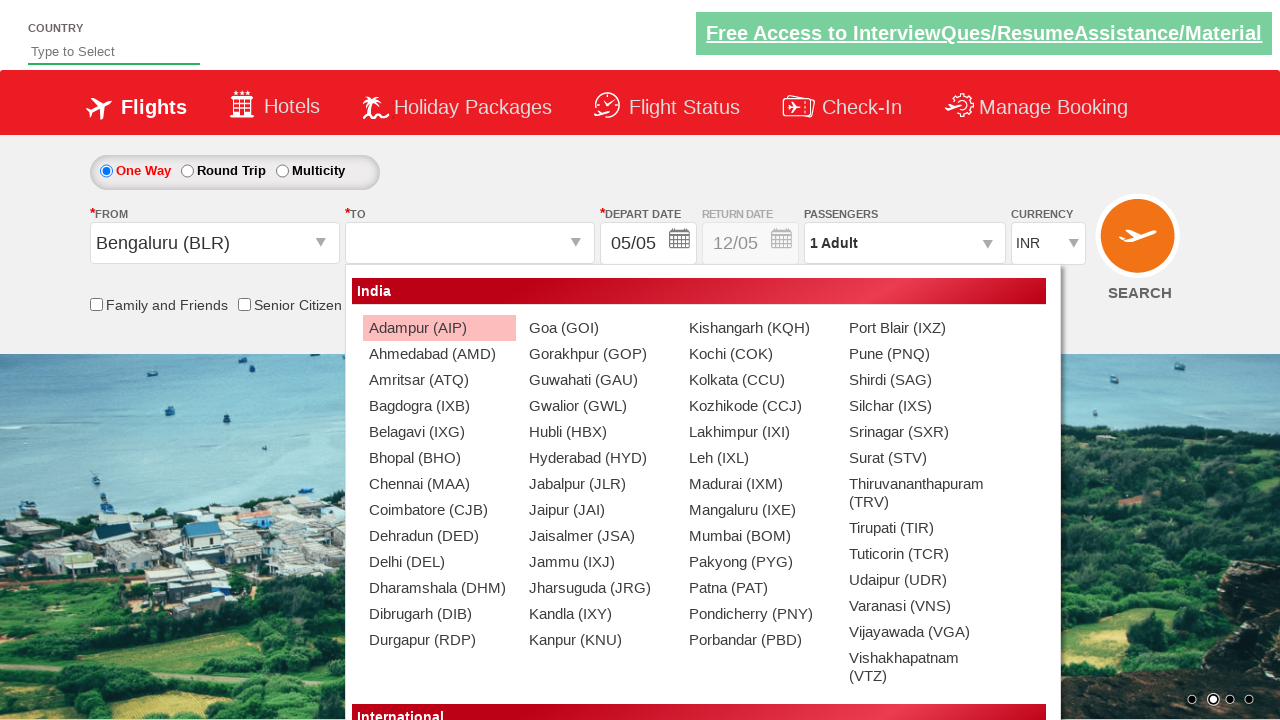

Selected Chennai (MAA) as destination station at (439, 484) on (//a[@value='MAA'])[2]
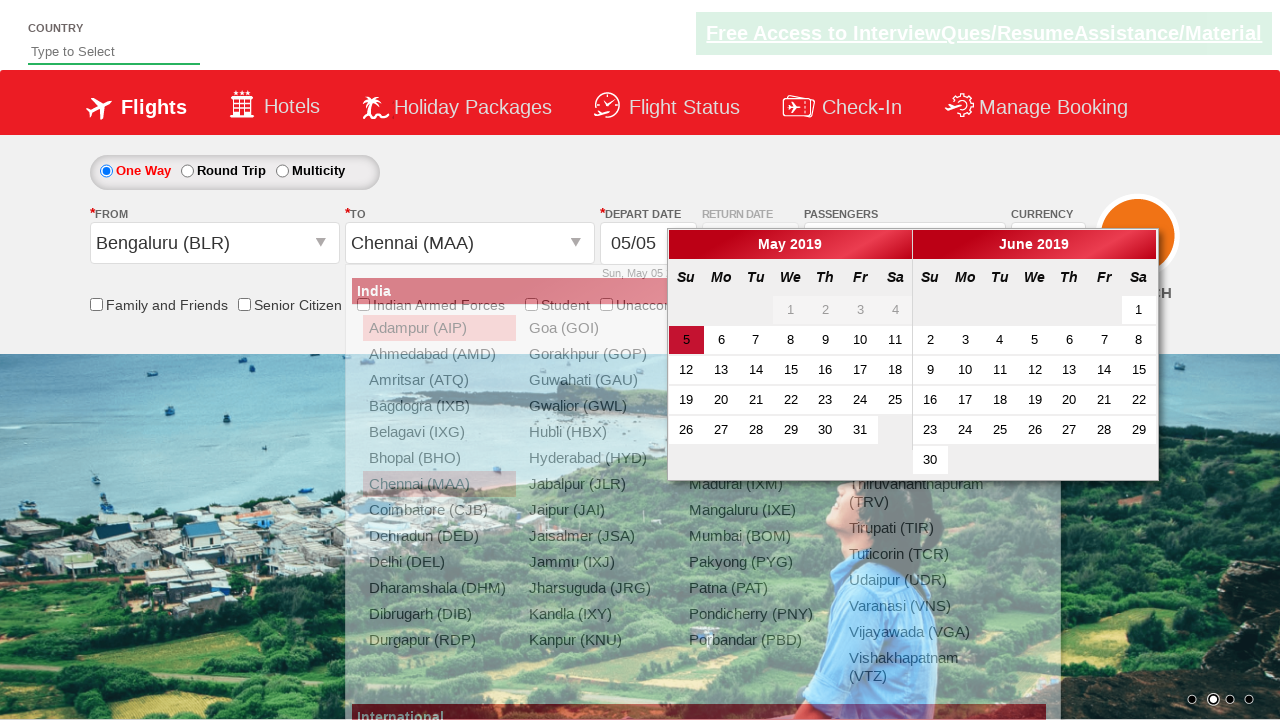

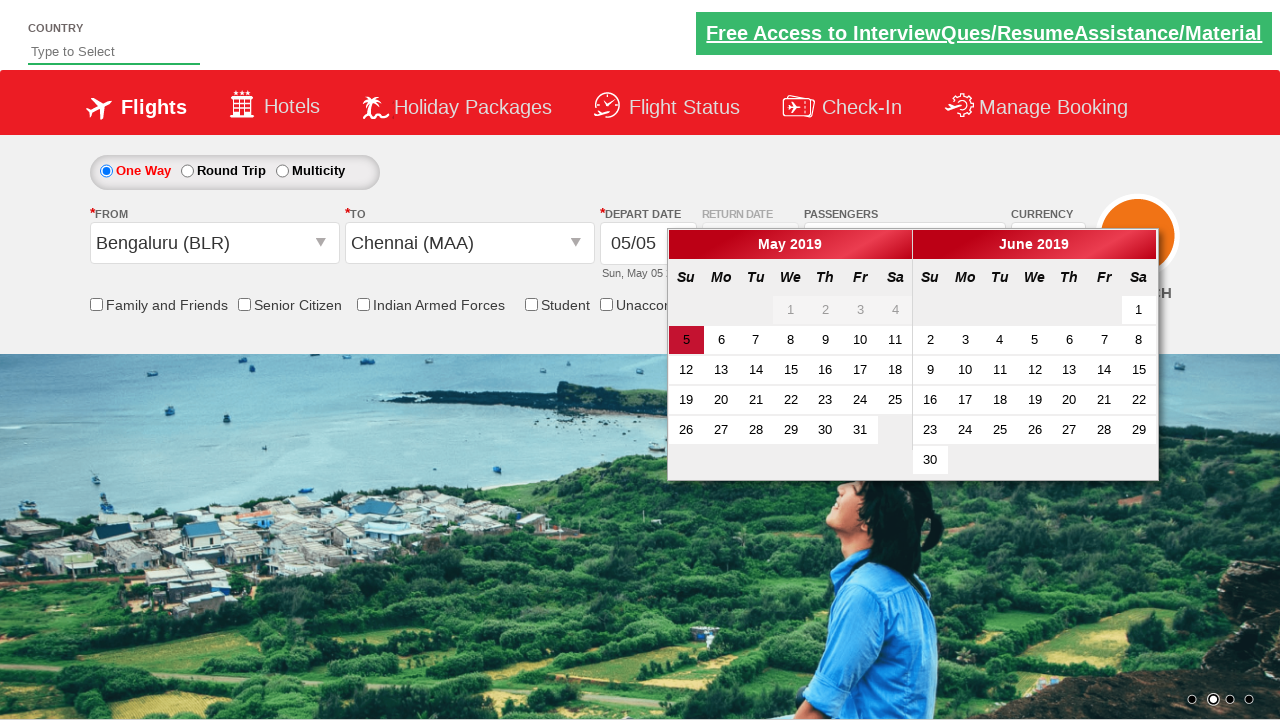